Tests data table sorting without CSS class attributes by clicking the dues column header once and verifying the values are sorted in ascending order.

Starting URL: http://the-internet.herokuapp.com/tables

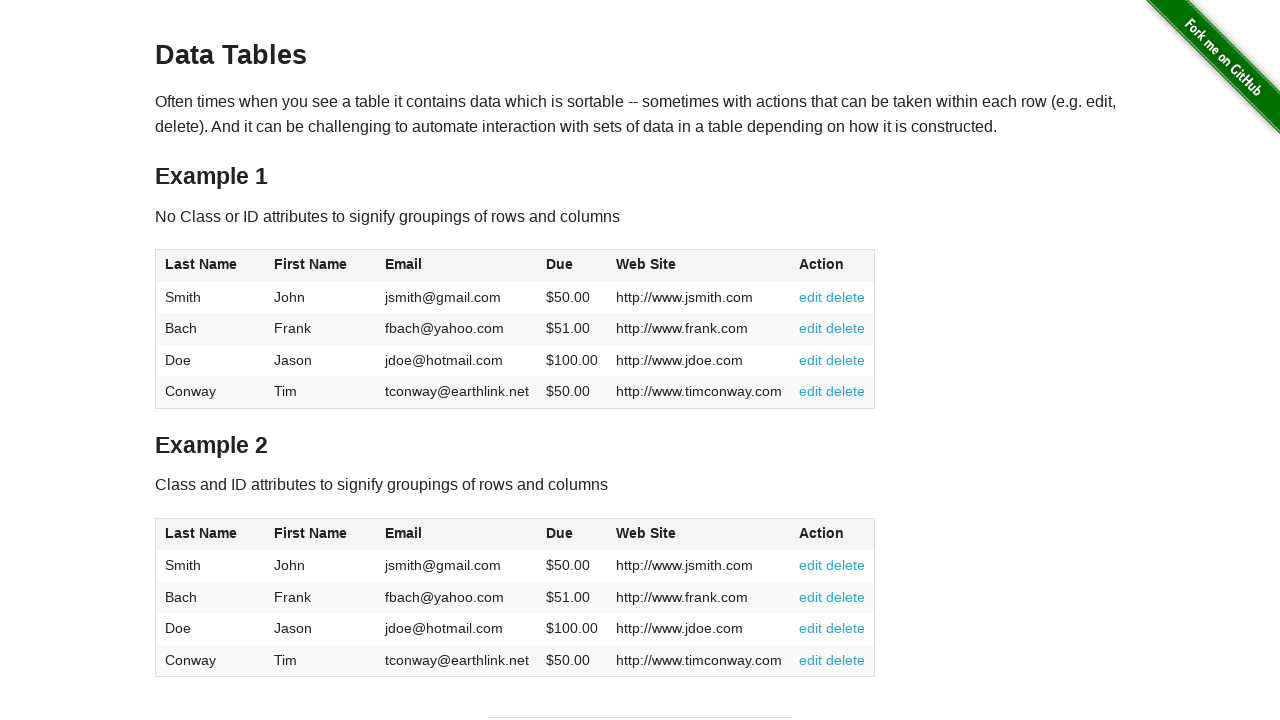

Clicked dues column header to sort in ascending order at (572, 266) on #table1 thead tr th:nth-of-type(4)
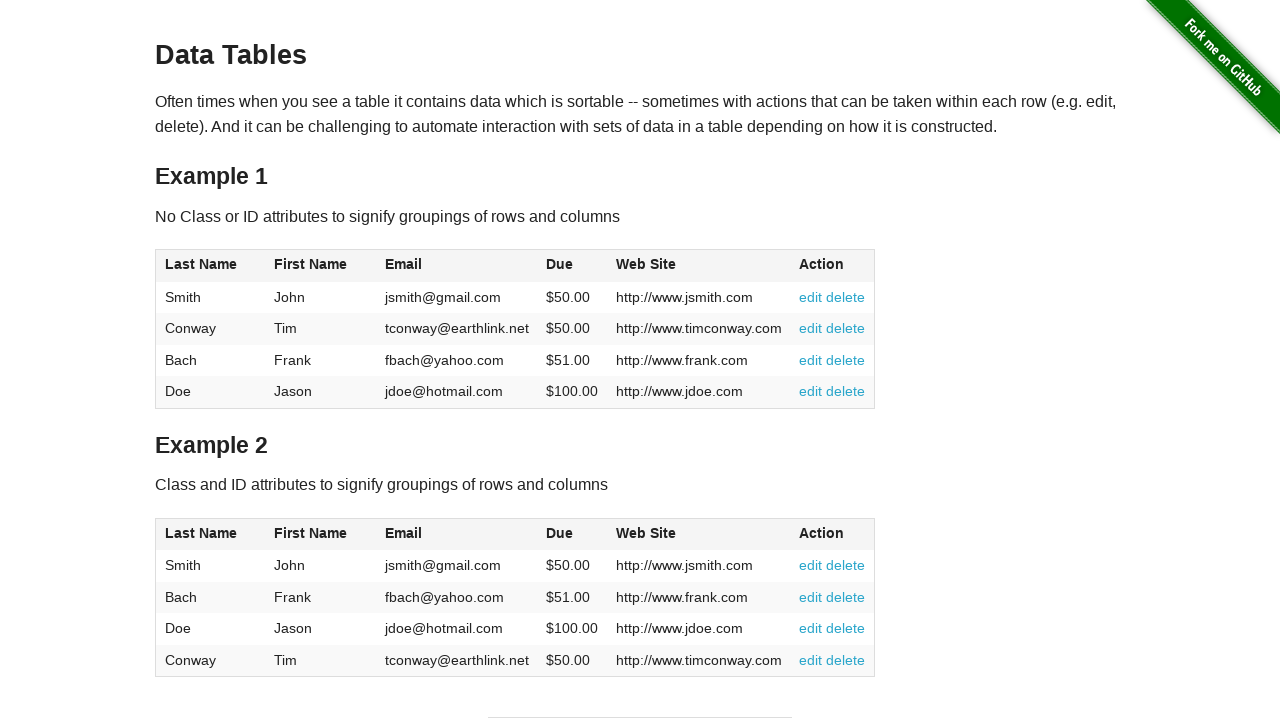

Verified dues column values are sorted in ascending order
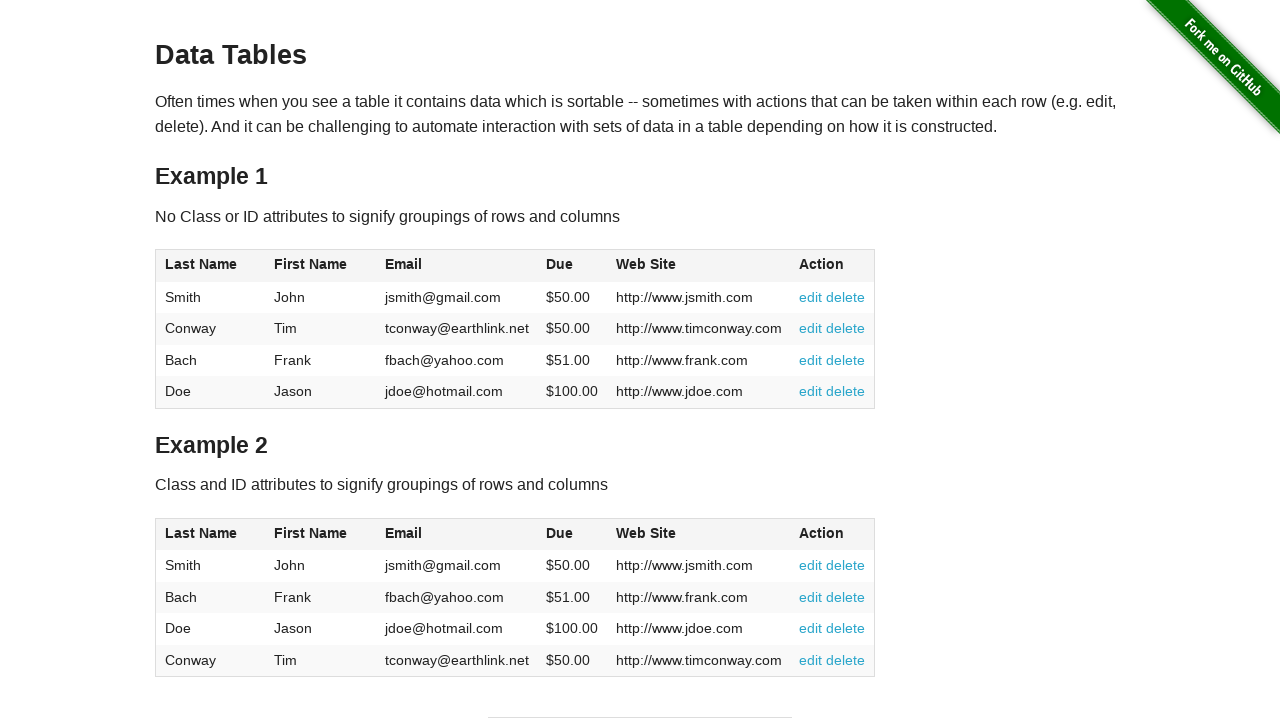

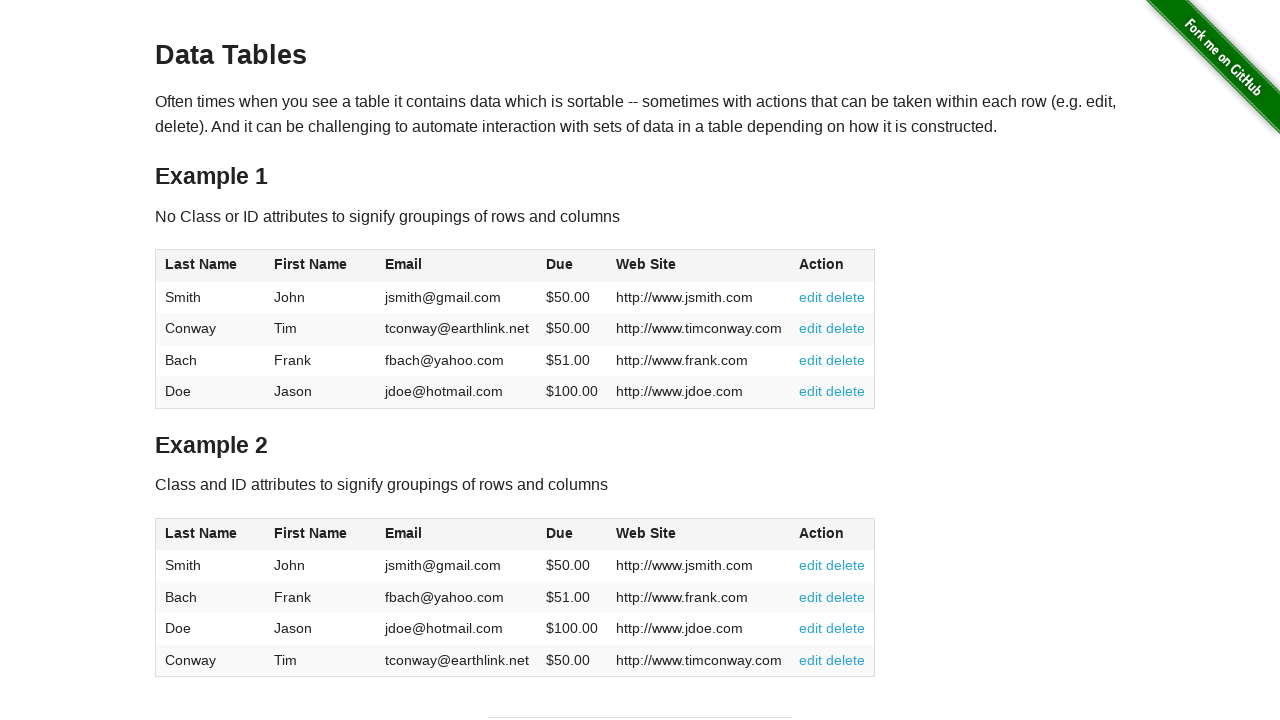